Tests opening a new browser window, navigating to a different URL in the new window, and verifying that two window handles exist.

Starting URL: https://the-internet.herokuapp.com/windows

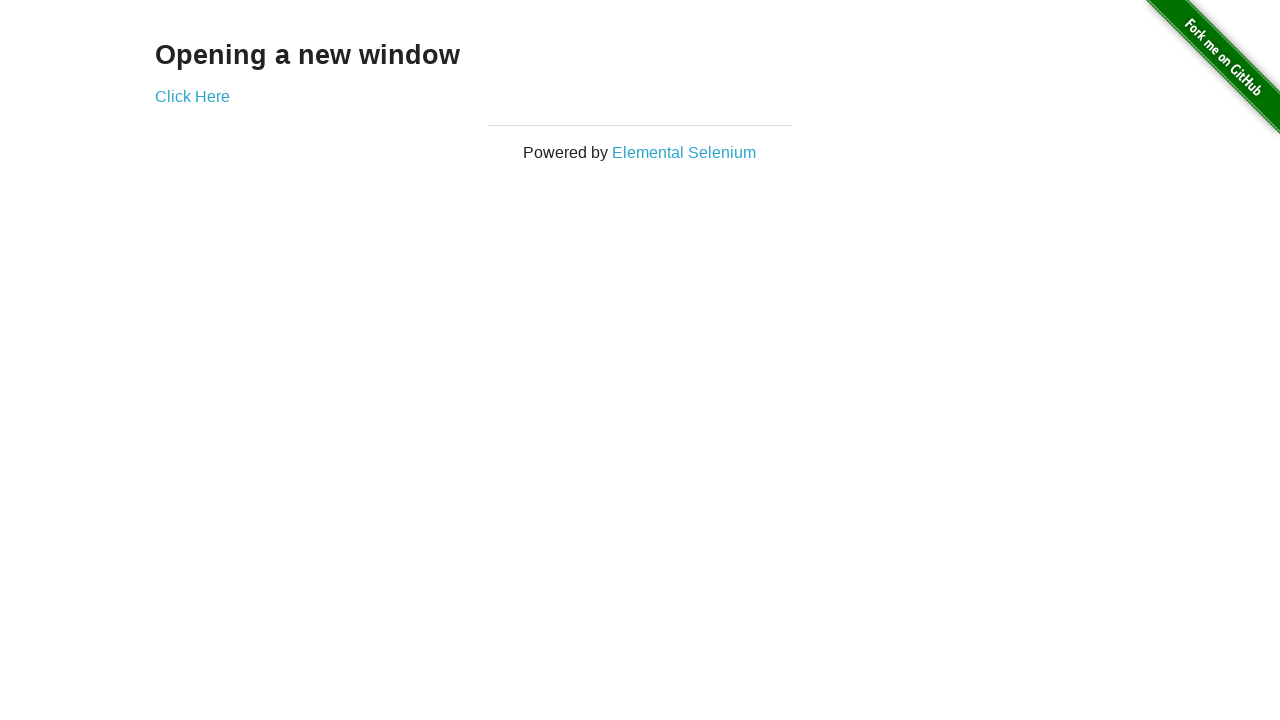

Opened a new browser window
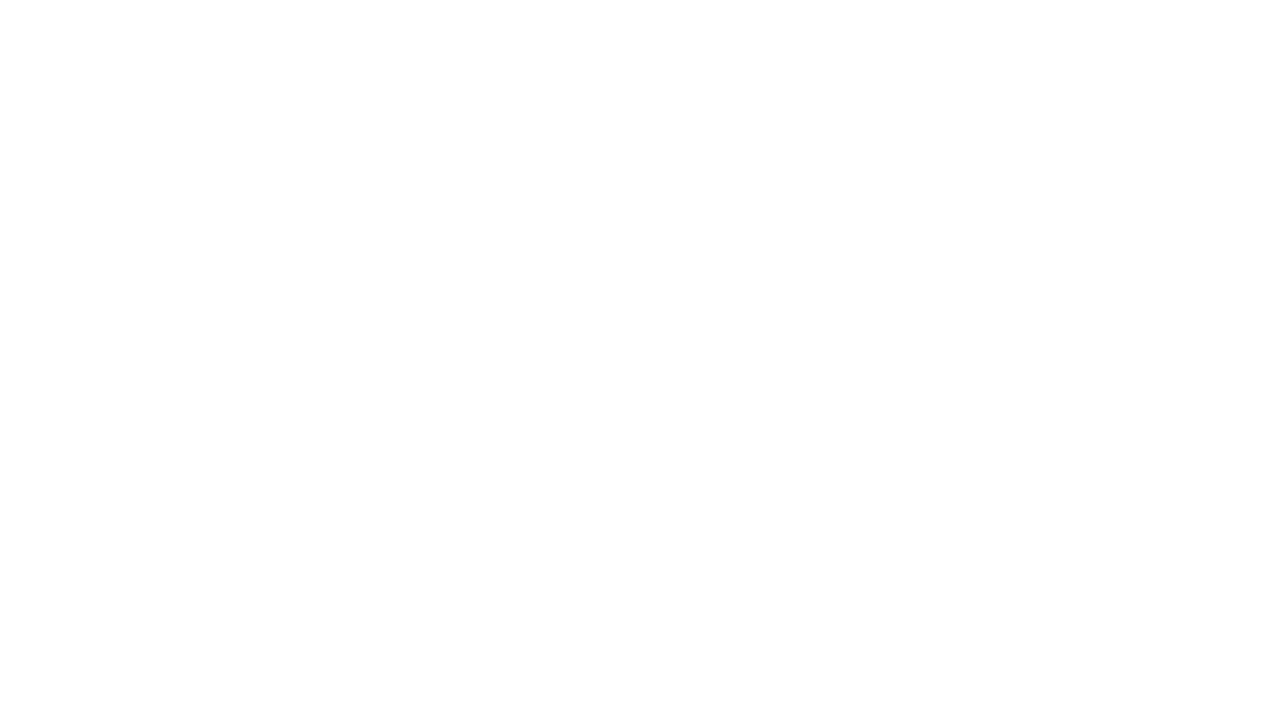

Navigated to typos page in the new window
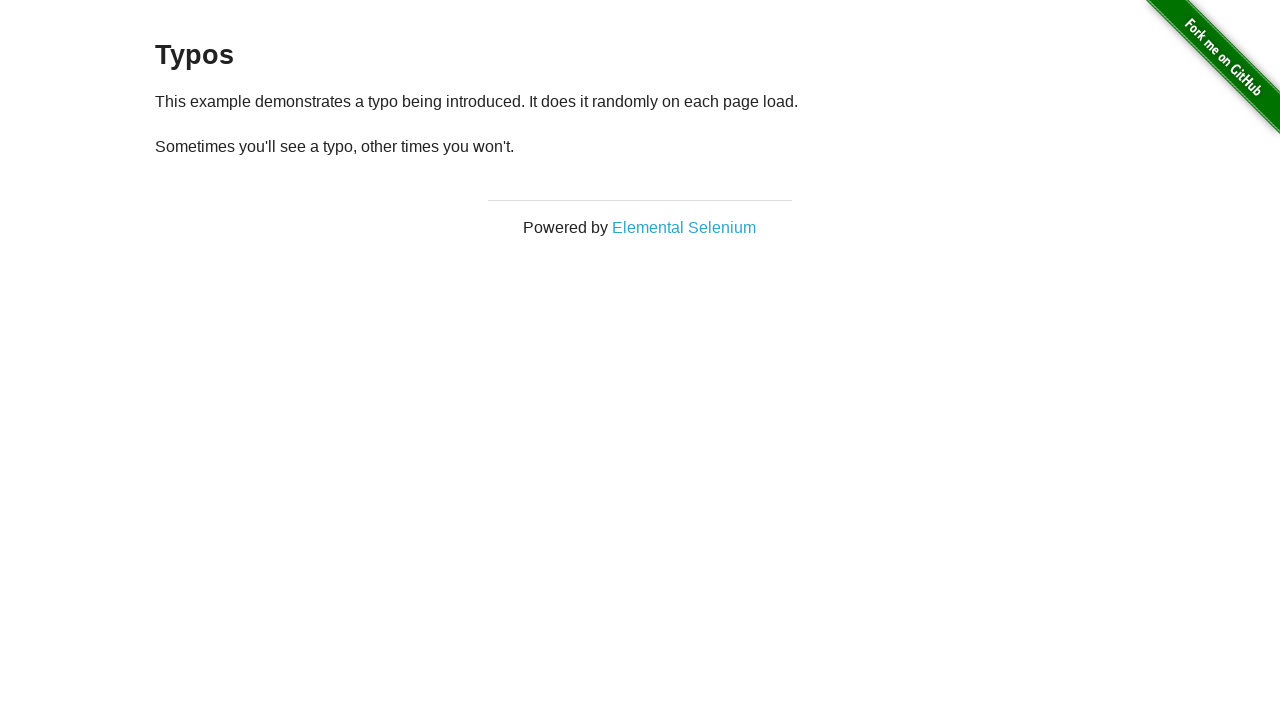

Verified that two window handles exist in the context
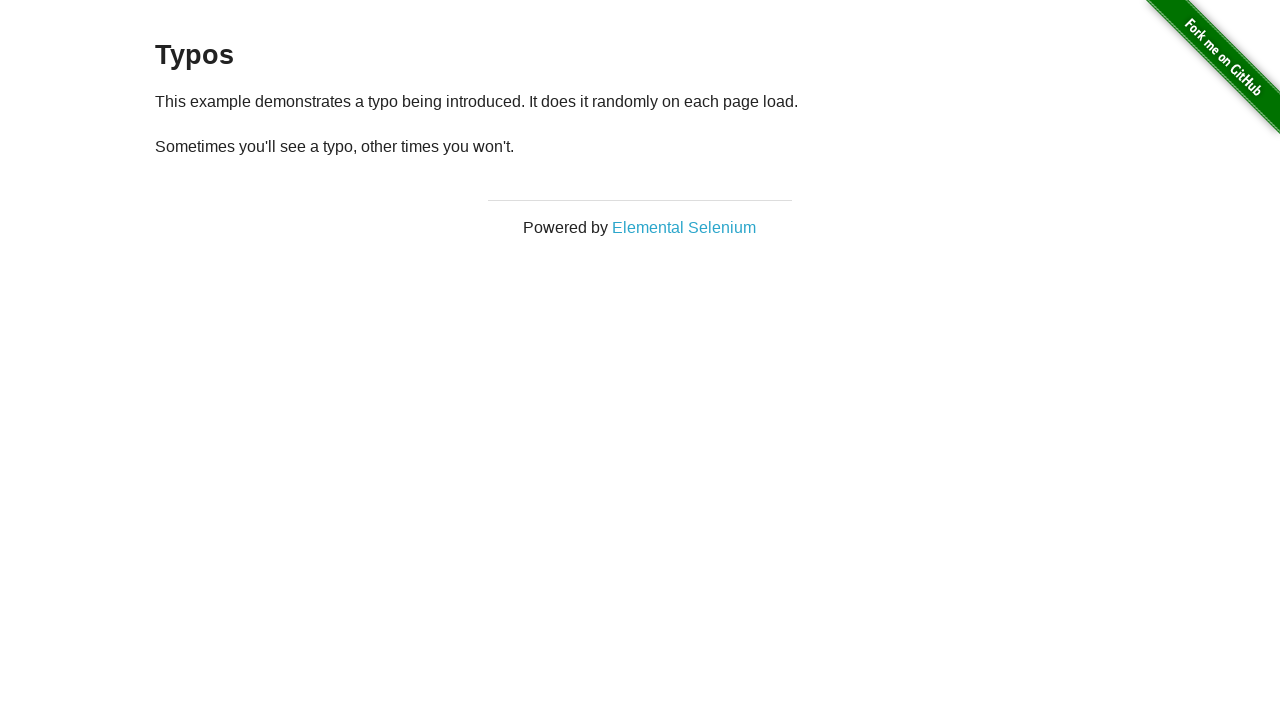

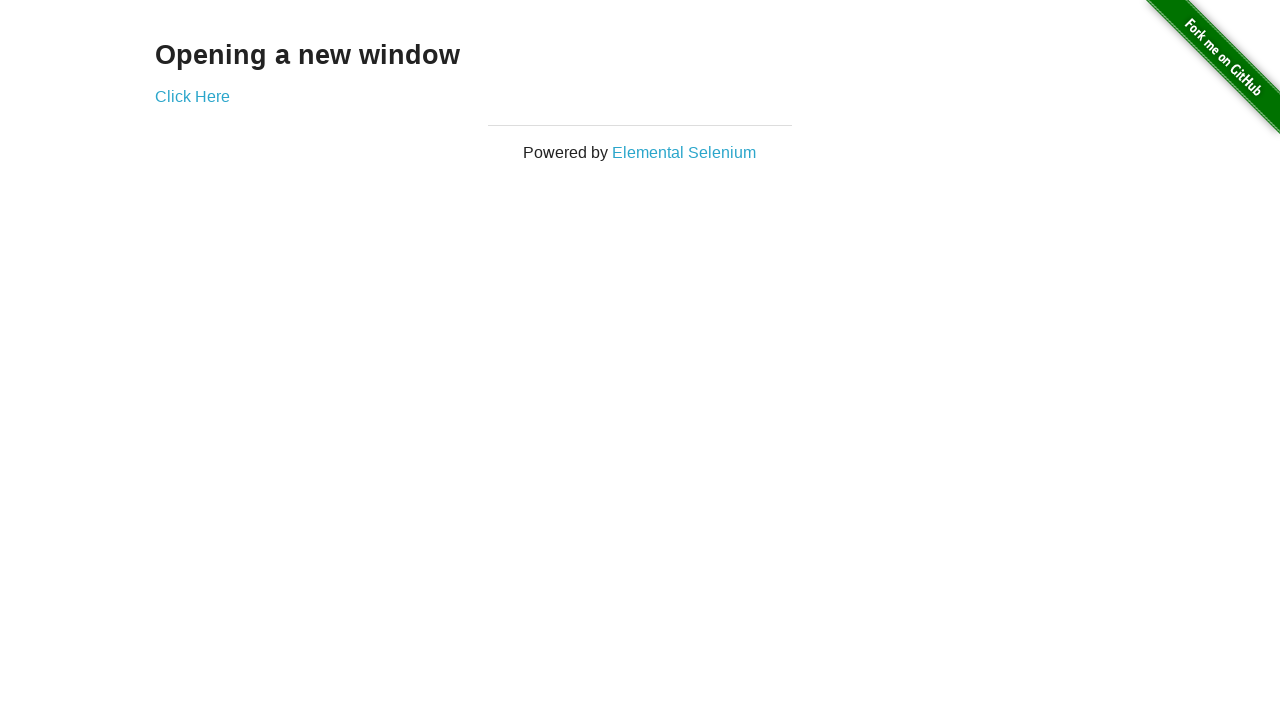